Tests various form elements on a practice automation page including selecting a checkbox, clicking a radio button, and verifying the hide/show functionality of a text box

Starting URL: https://rahulshettyacademy.com/AutomationPractice/

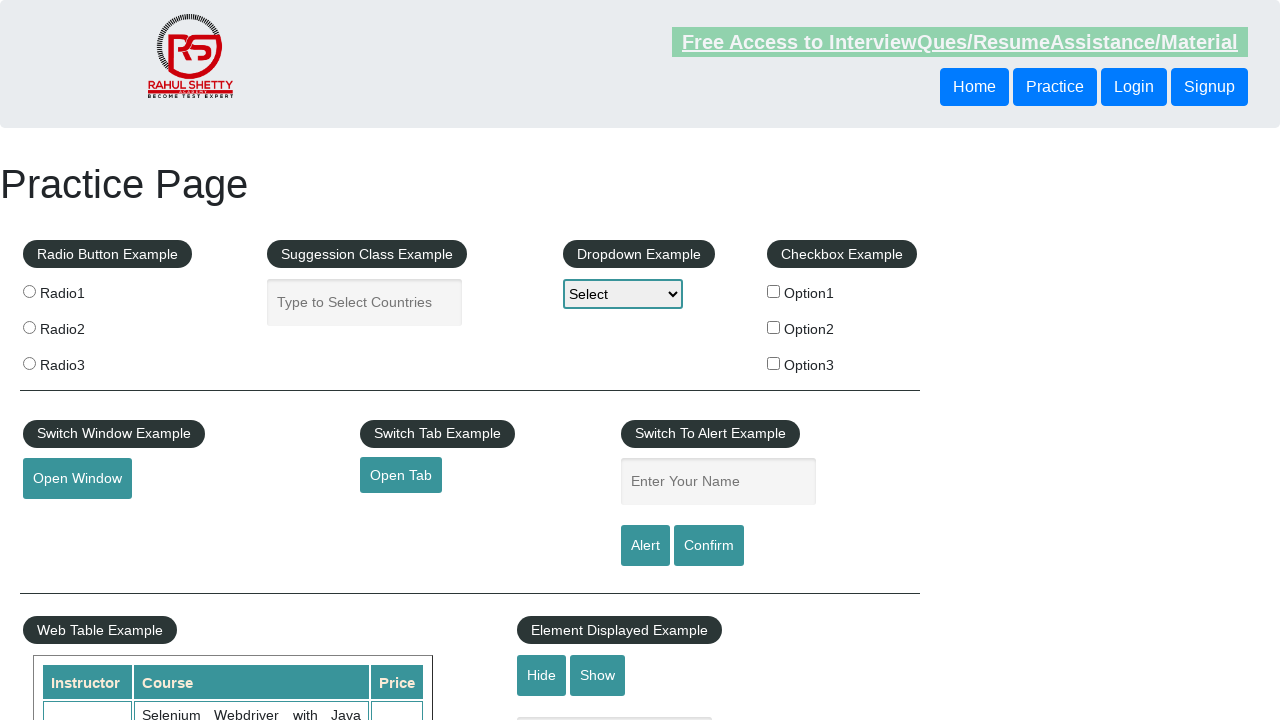

Clicked checkbox with value 'option2' at (774, 327) on input[type='checkbox'][value='option2']
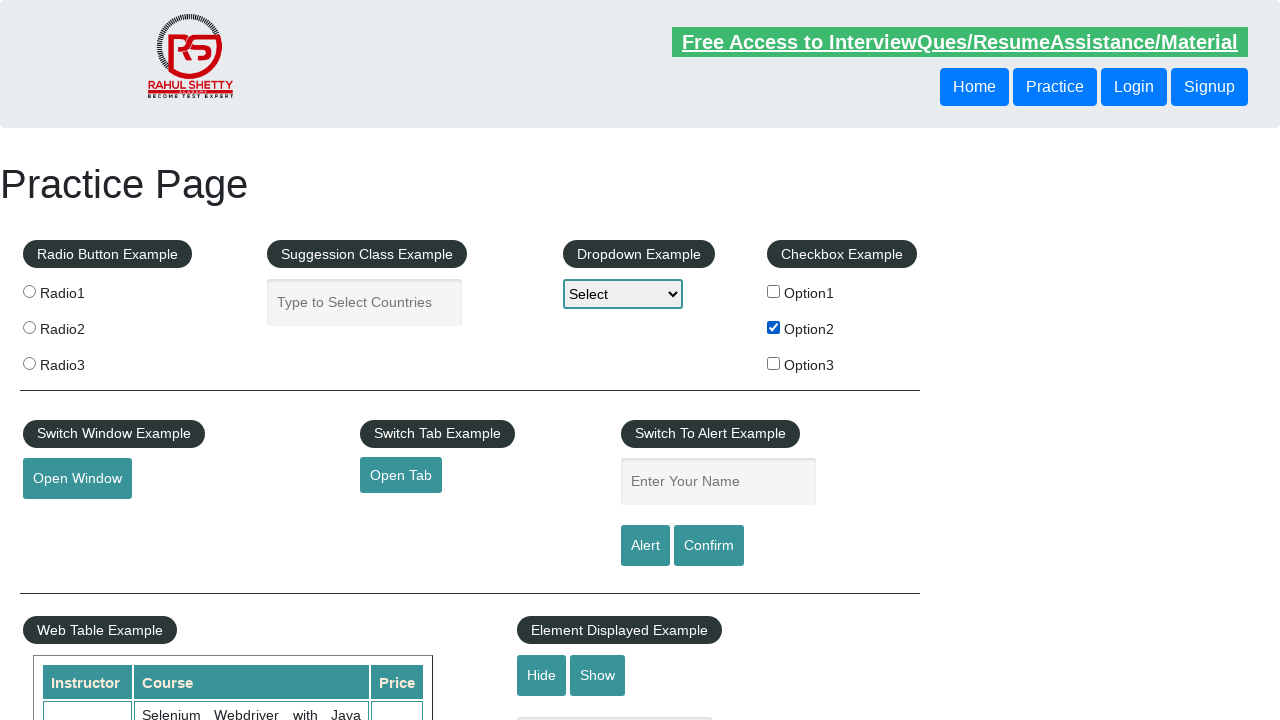

Verified checkbox with value 'option2' is selected
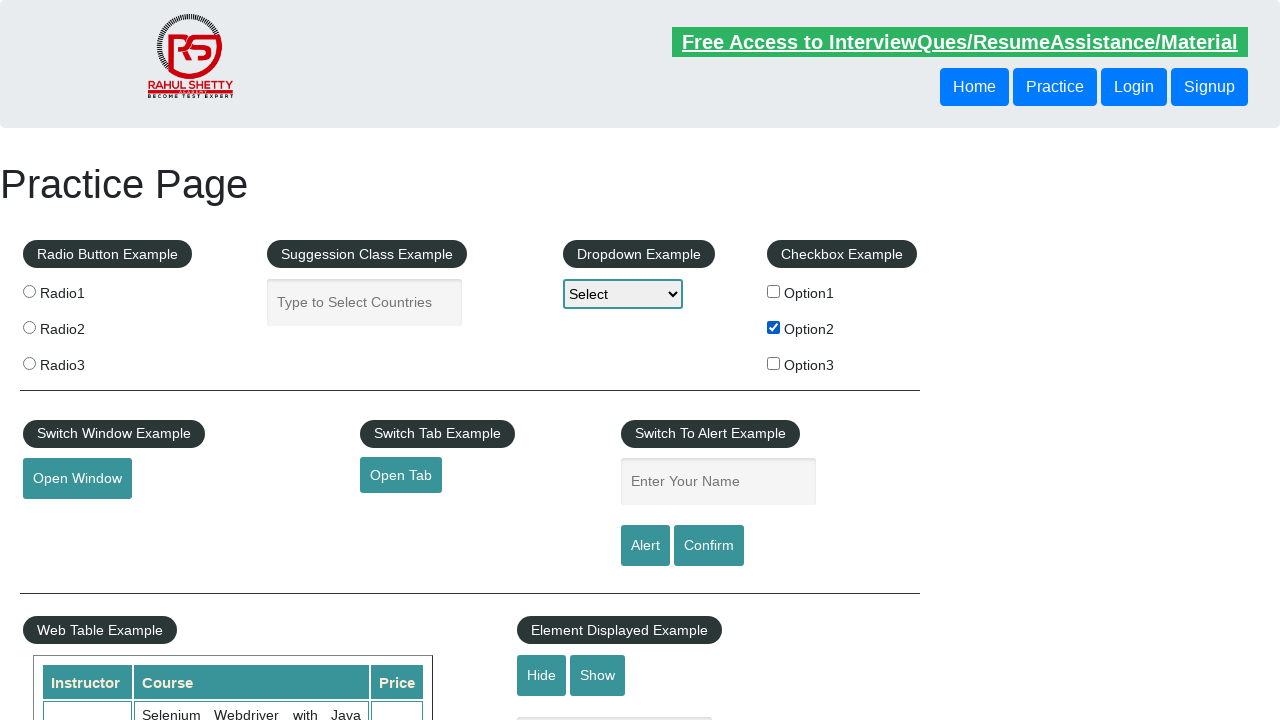

Located all radio button elements
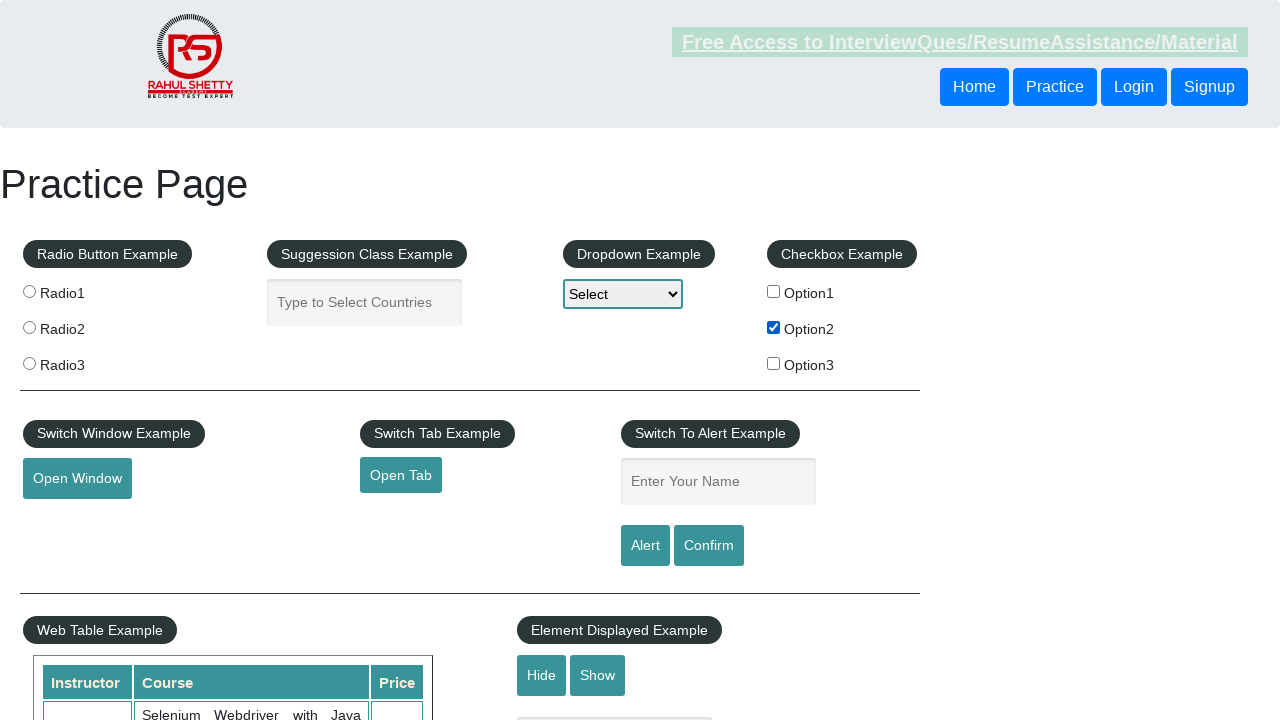

Clicked the second radio button at (29, 327) on .radioButton >> nth=1
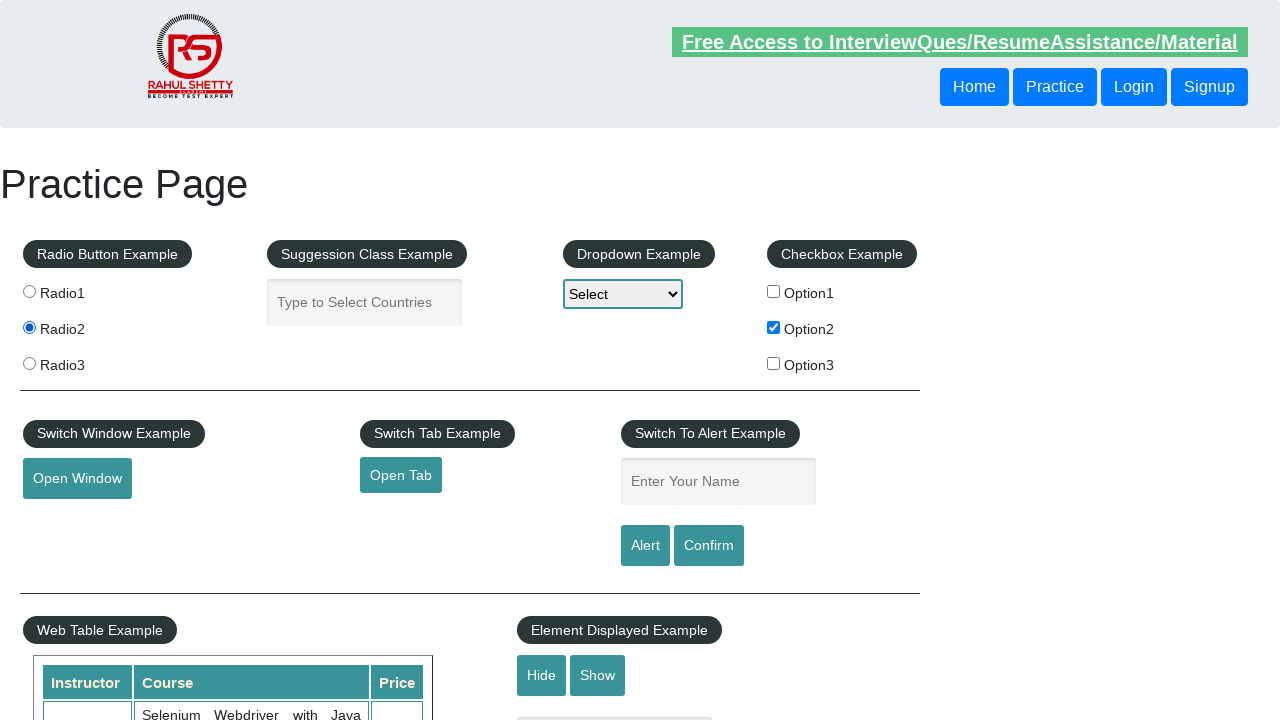

Verified the second radio button is selected
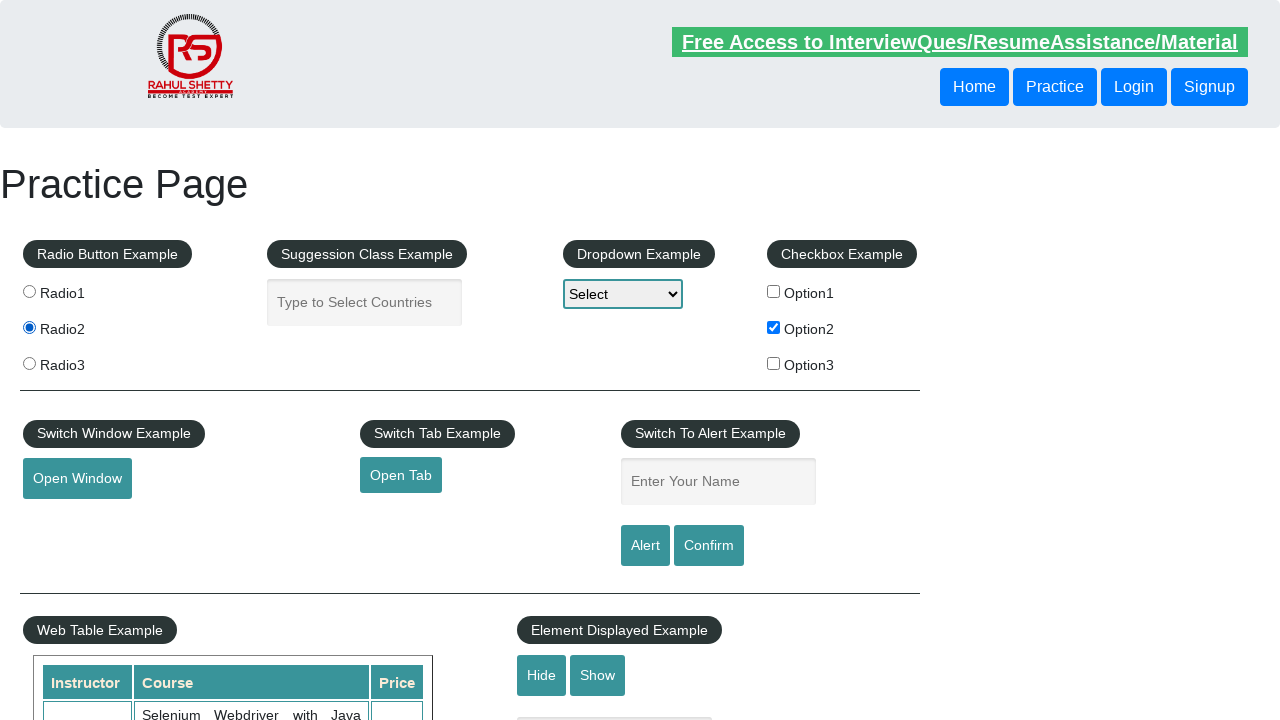

Verified the text box is initially displayed
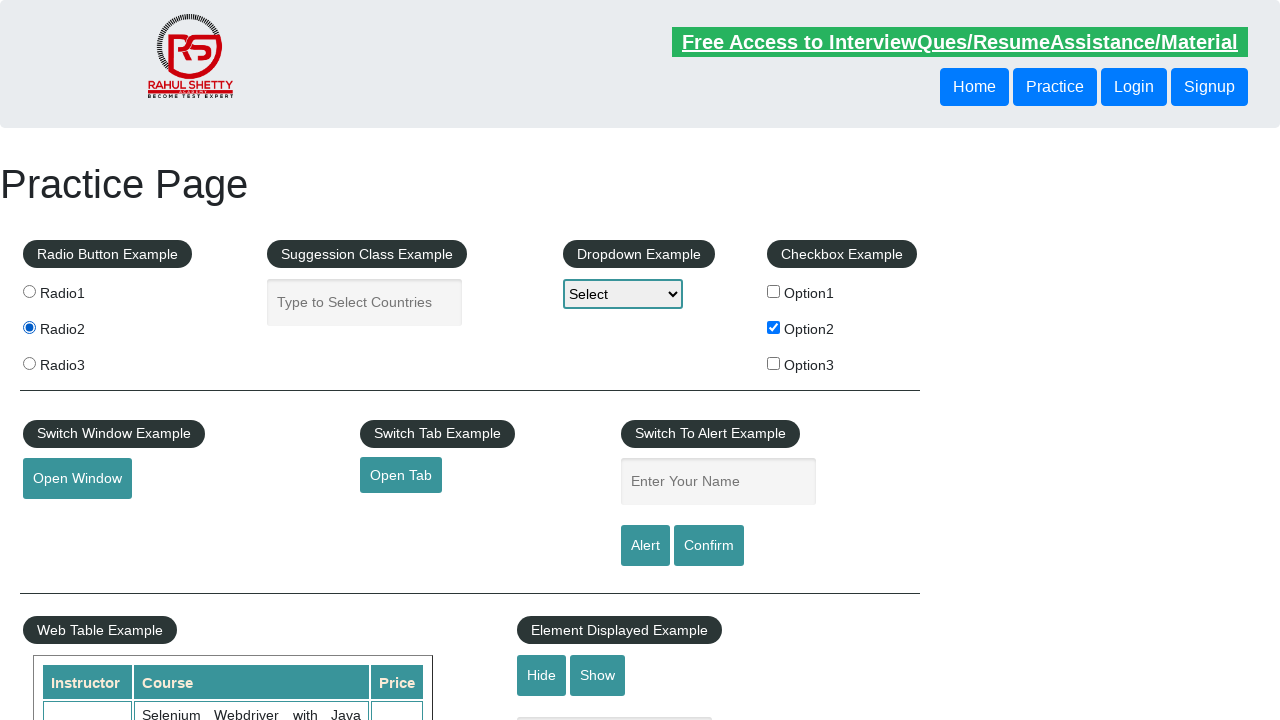

Clicked the hide button at (542, 675) on #hide-textbox
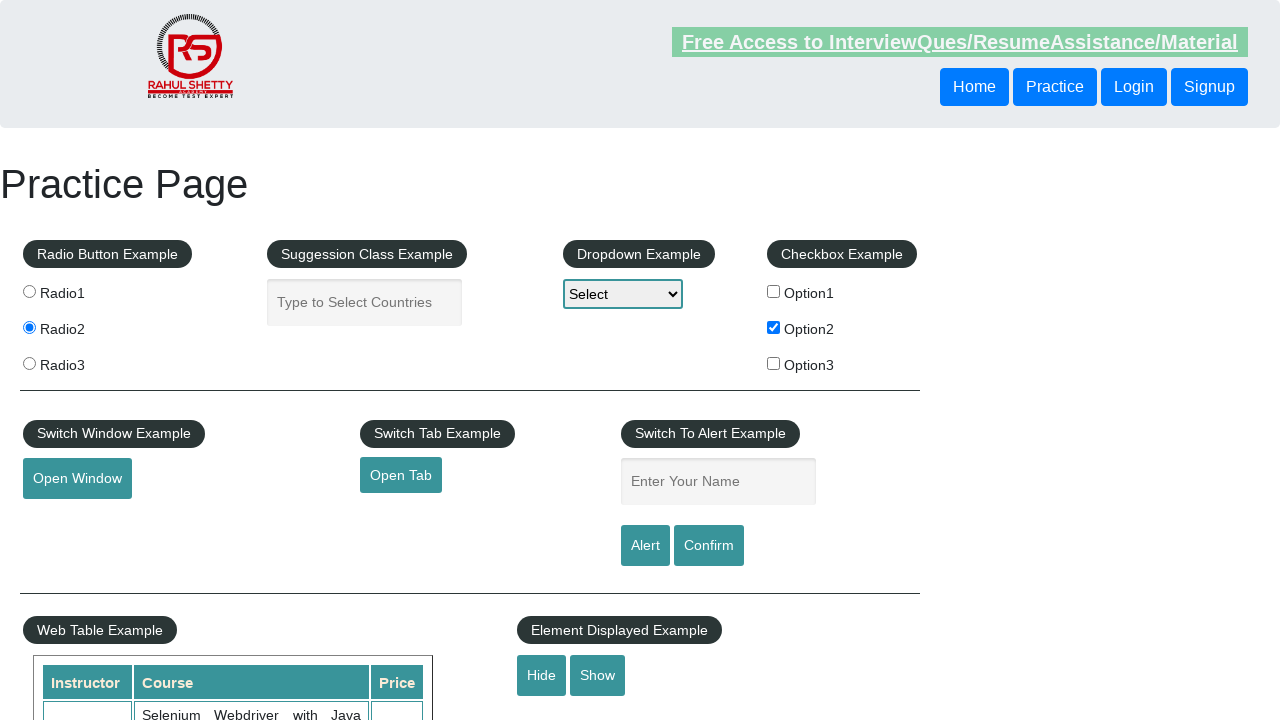

Waited for the text box to be hidden
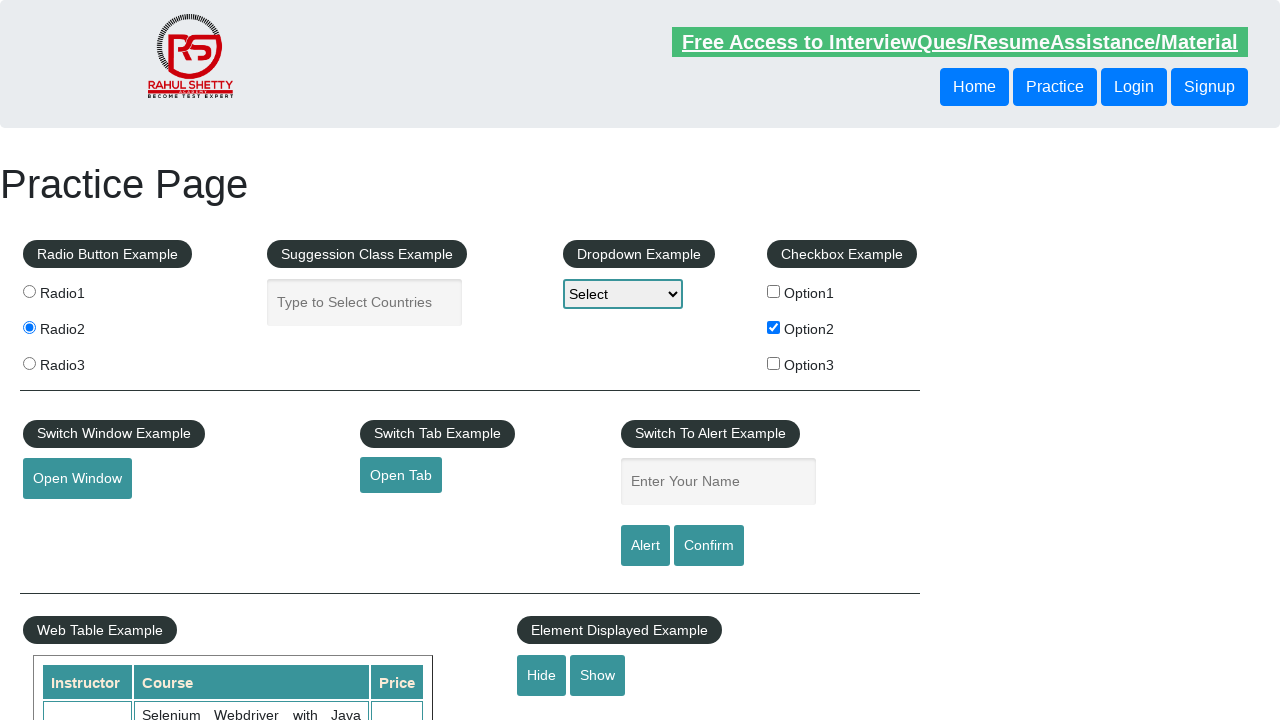

Verified the text box is now hidden
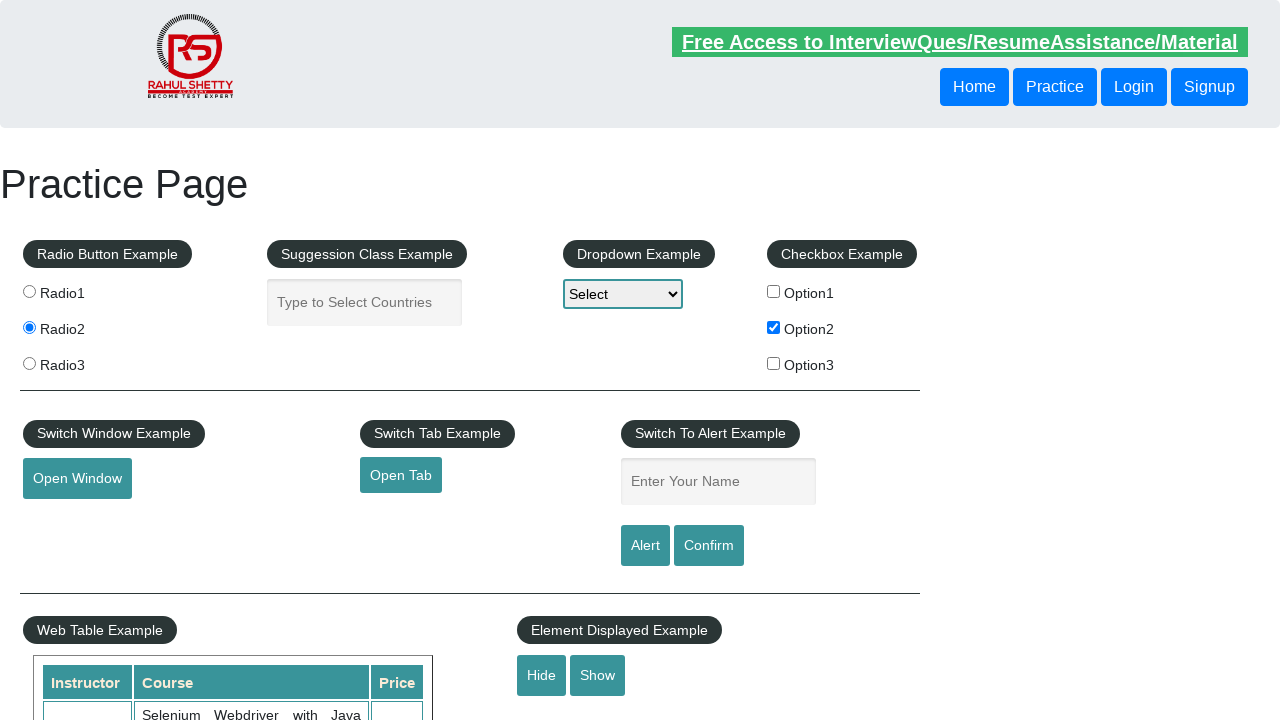

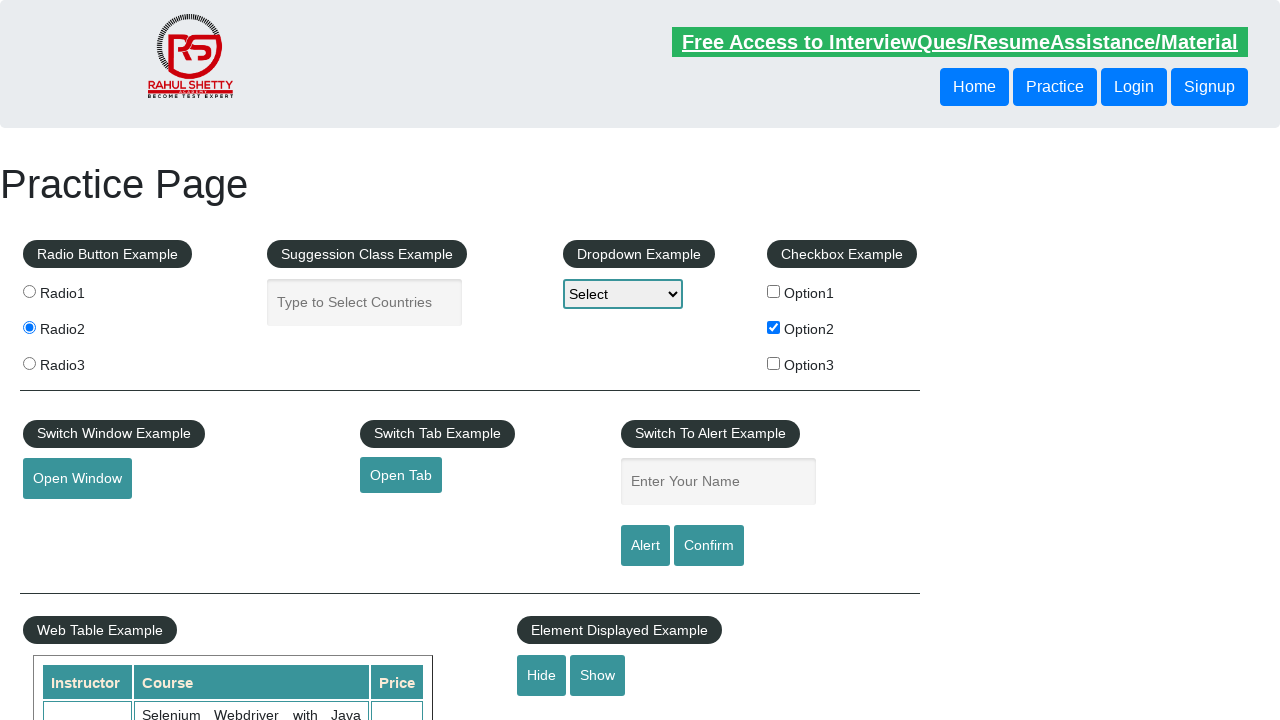